Navigates to Selenium website and clicks on the Downloads link to access the downloads page

Starting URL: https://www.selenium.dev/

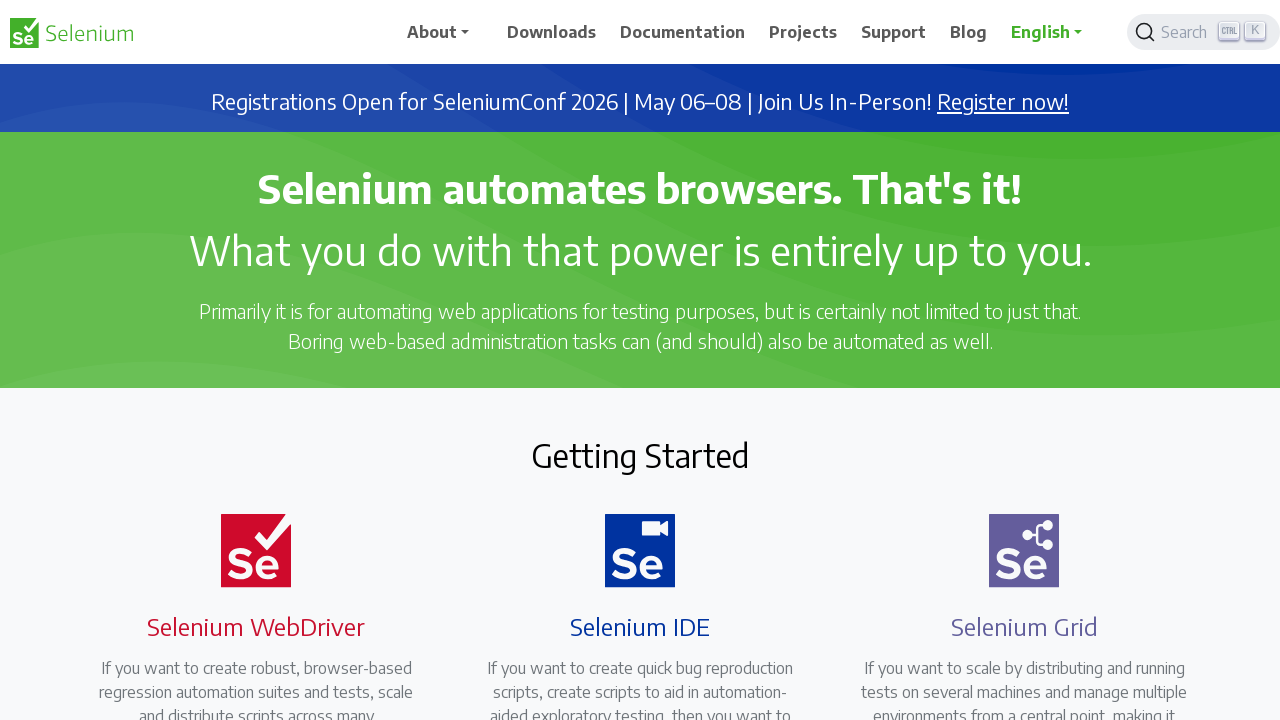

Waited for Selenium.dev homepage to load (domcontentloaded)
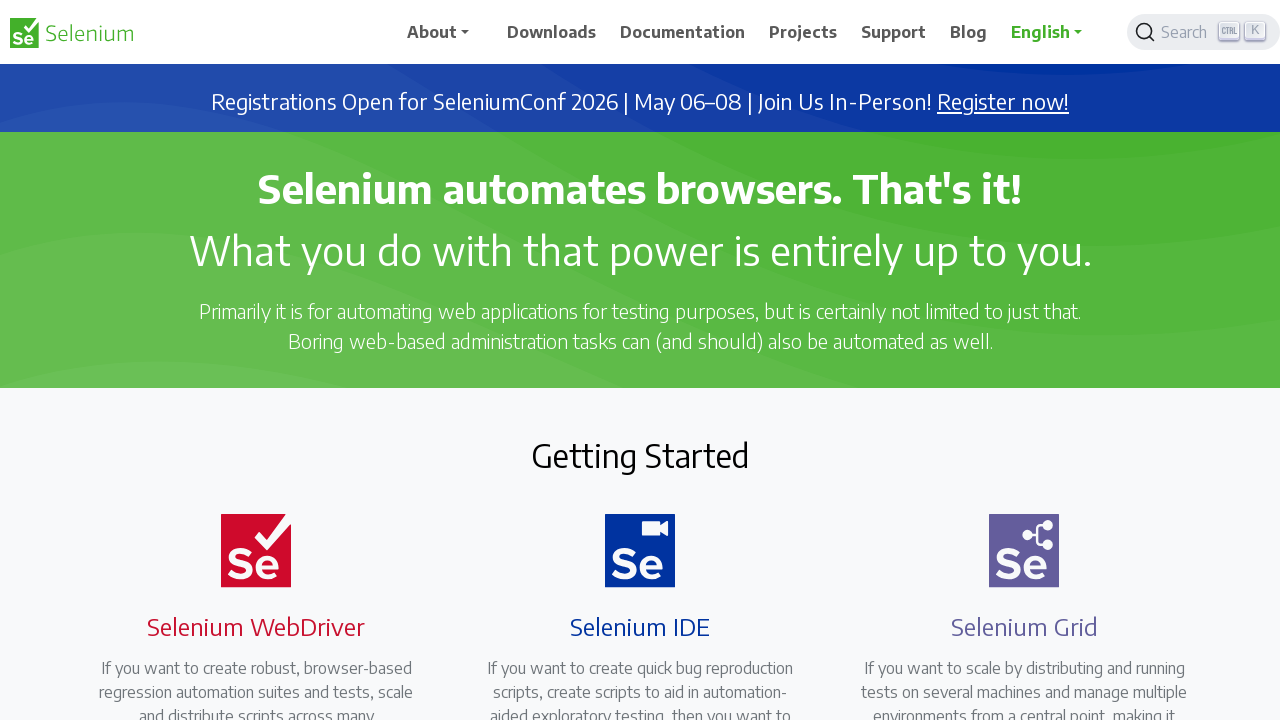

Clicked on the Downloads link at (552, 32) on xpath=//span[text()='Downloads']
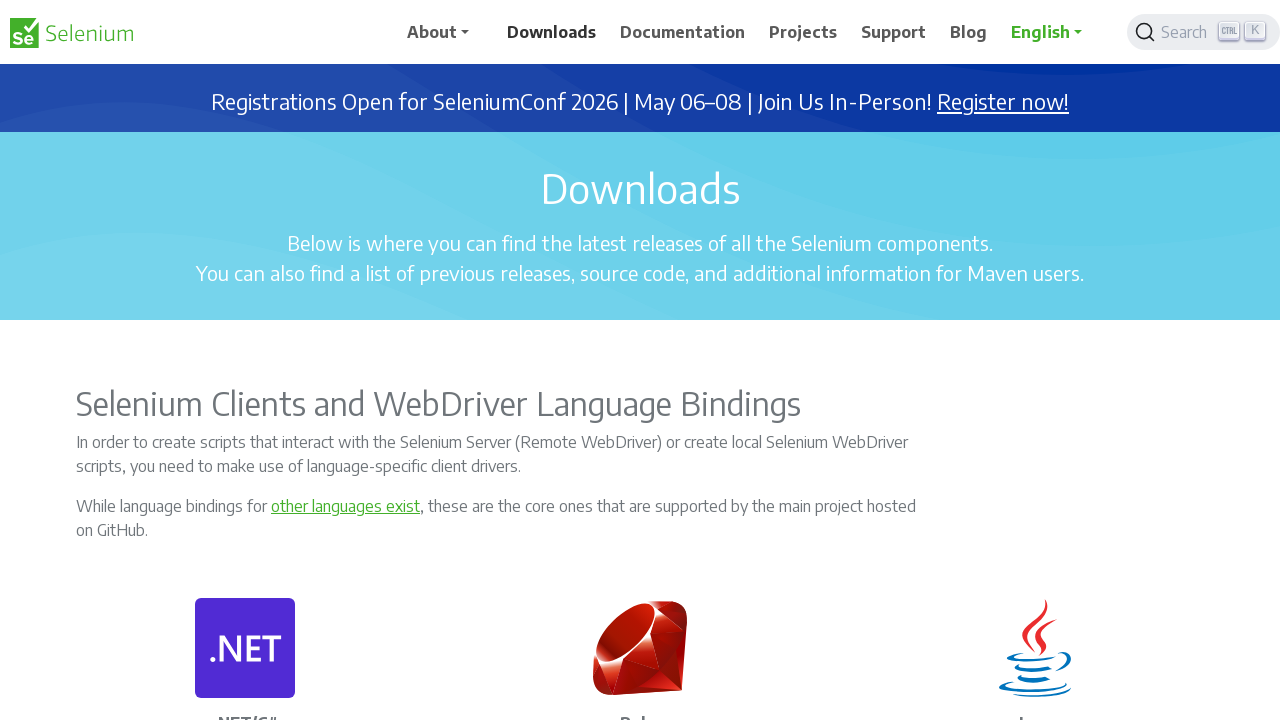

Waited for Downloads page to load (domcontentloaded)
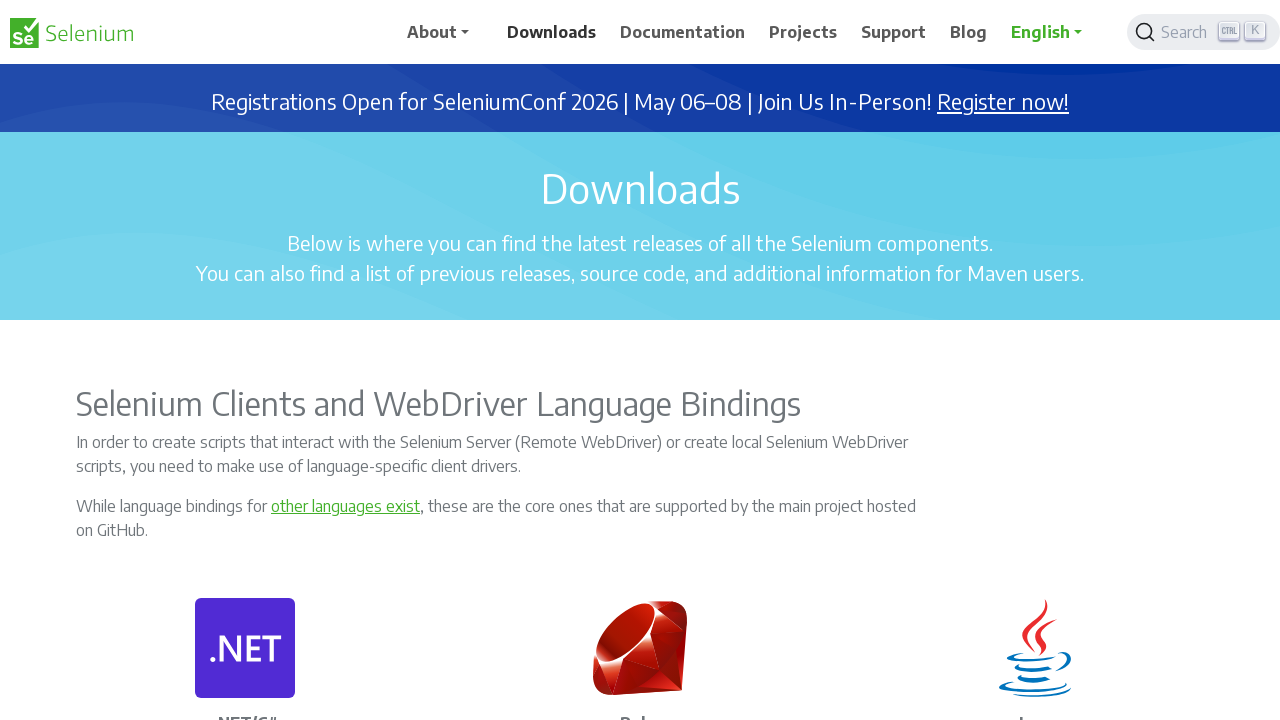

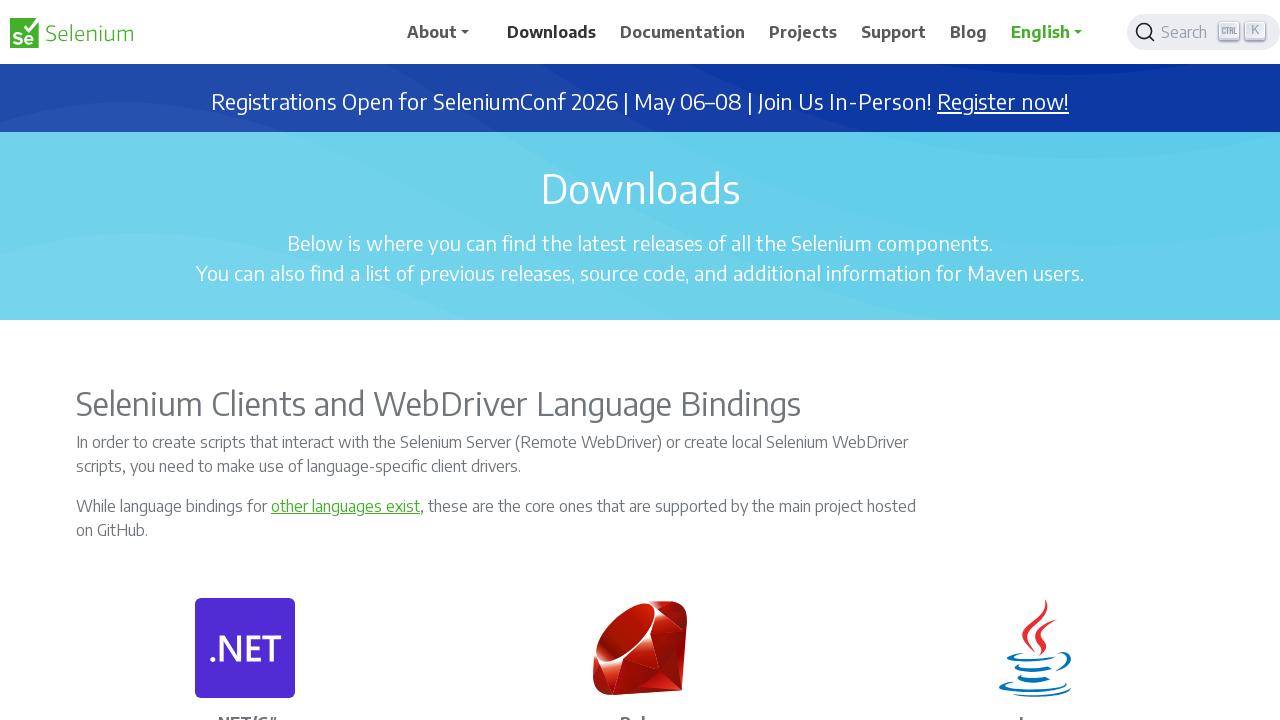